Tests that a todo item is removed when edited to an empty string

Starting URL: https://demo.playwright.dev/todomvc

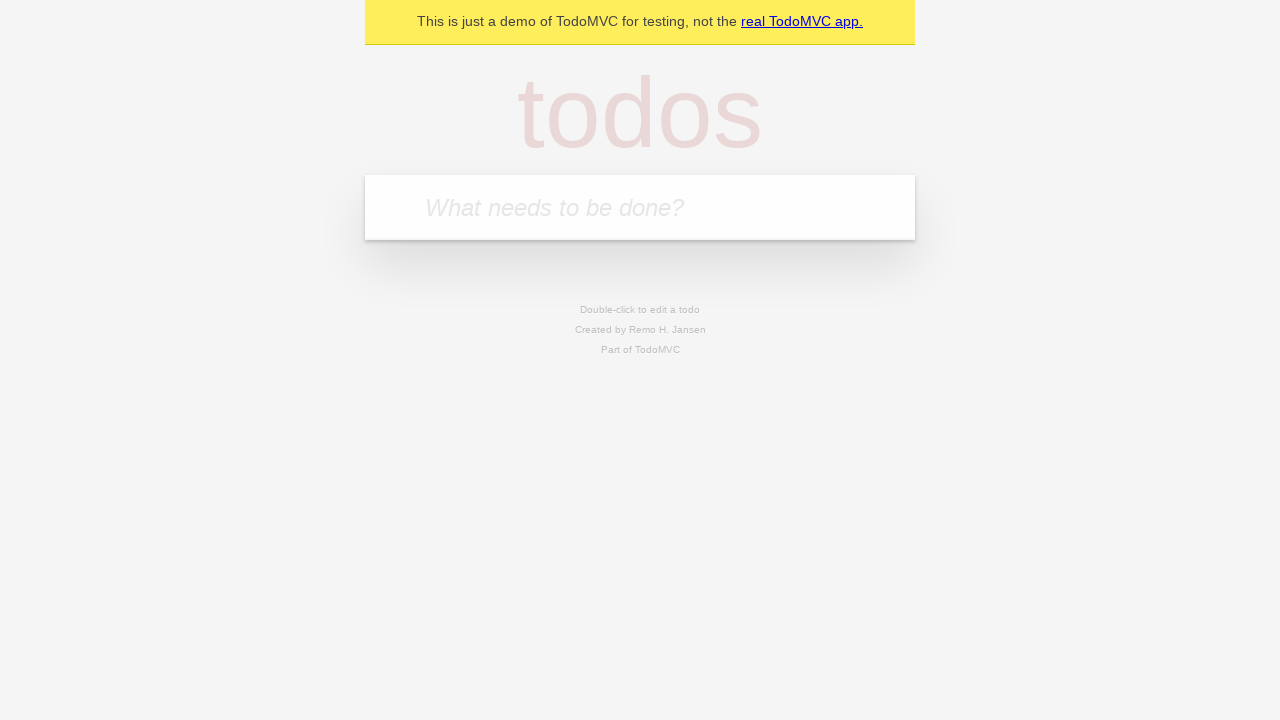

Filled todo input with 'buy some cheese' on internal:attr=[placeholder="What needs to be done?"i]
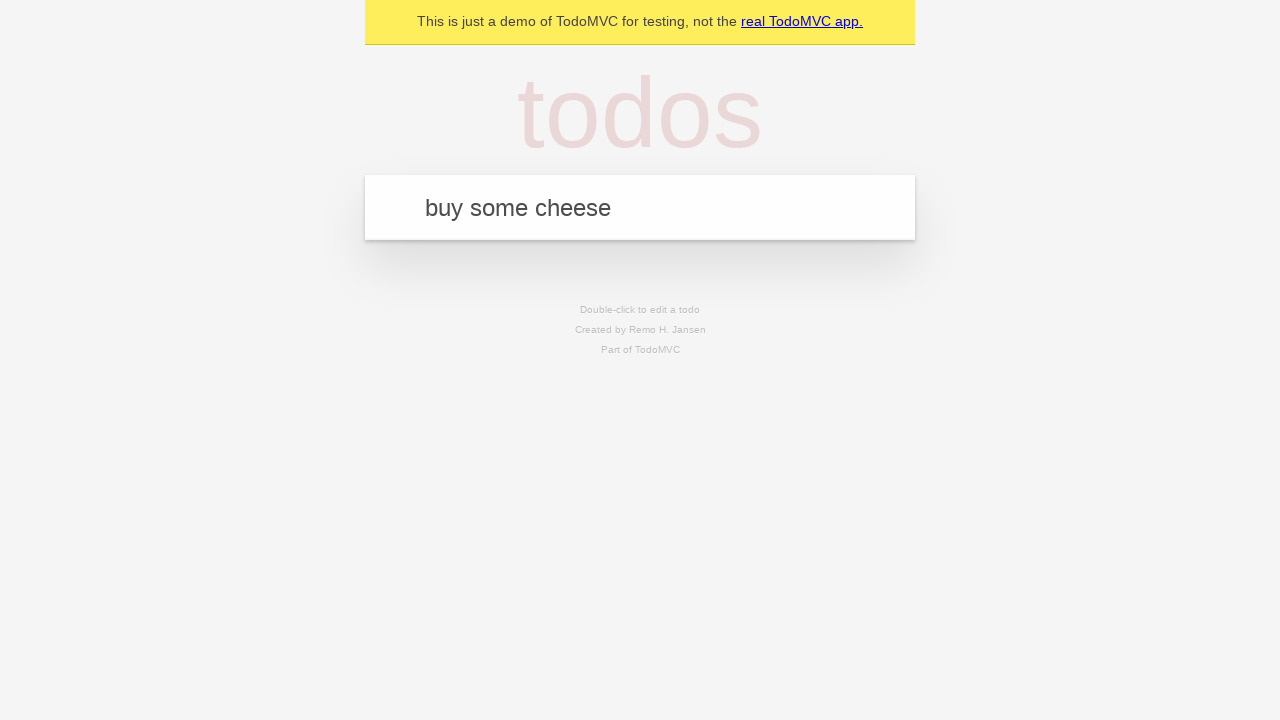

Pressed Enter to create todo 'buy some cheese' on internal:attr=[placeholder="What needs to be done?"i]
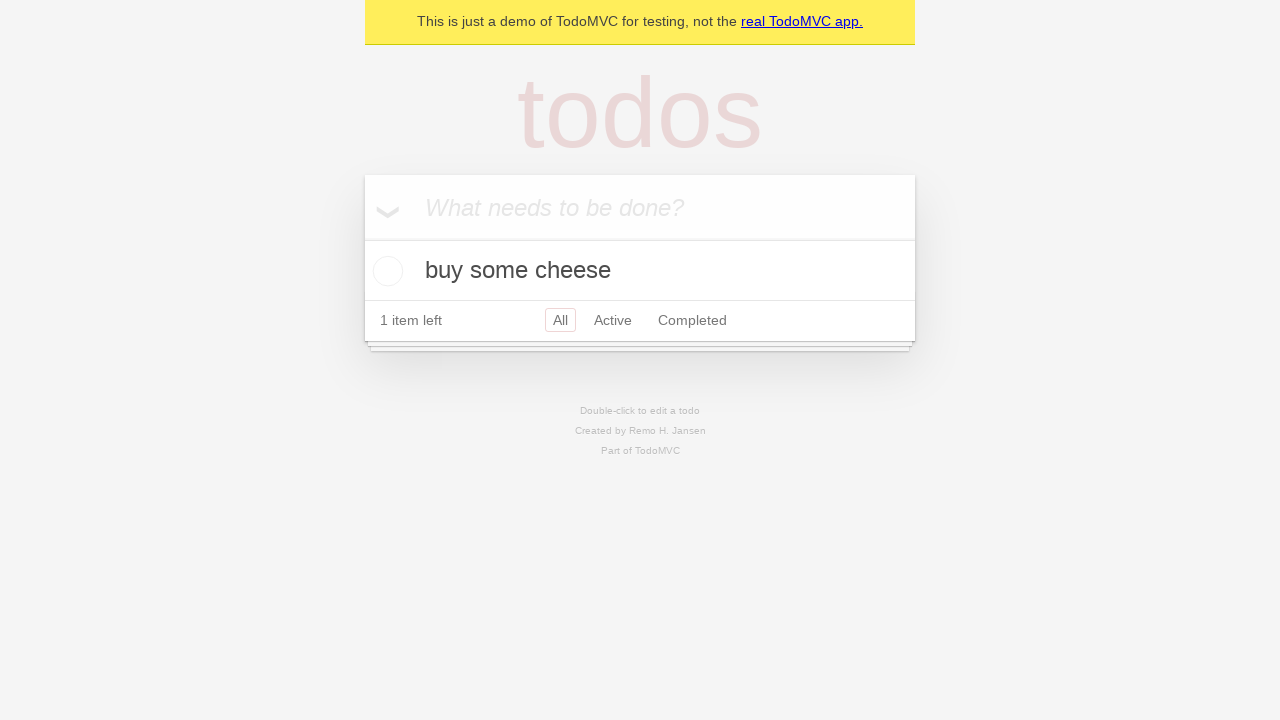

Filled todo input with 'feed the cat' on internal:attr=[placeholder="What needs to be done?"i]
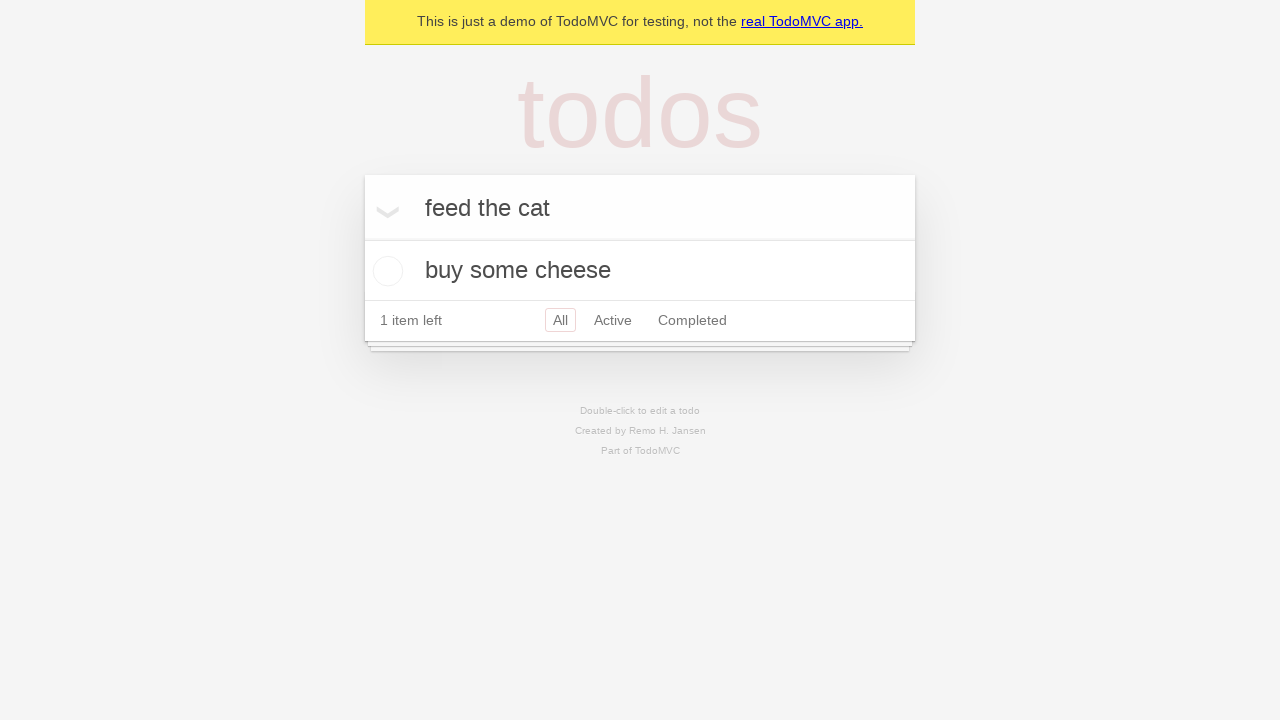

Pressed Enter to create todo 'feed the cat' on internal:attr=[placeholder="What needs to be done?"i]
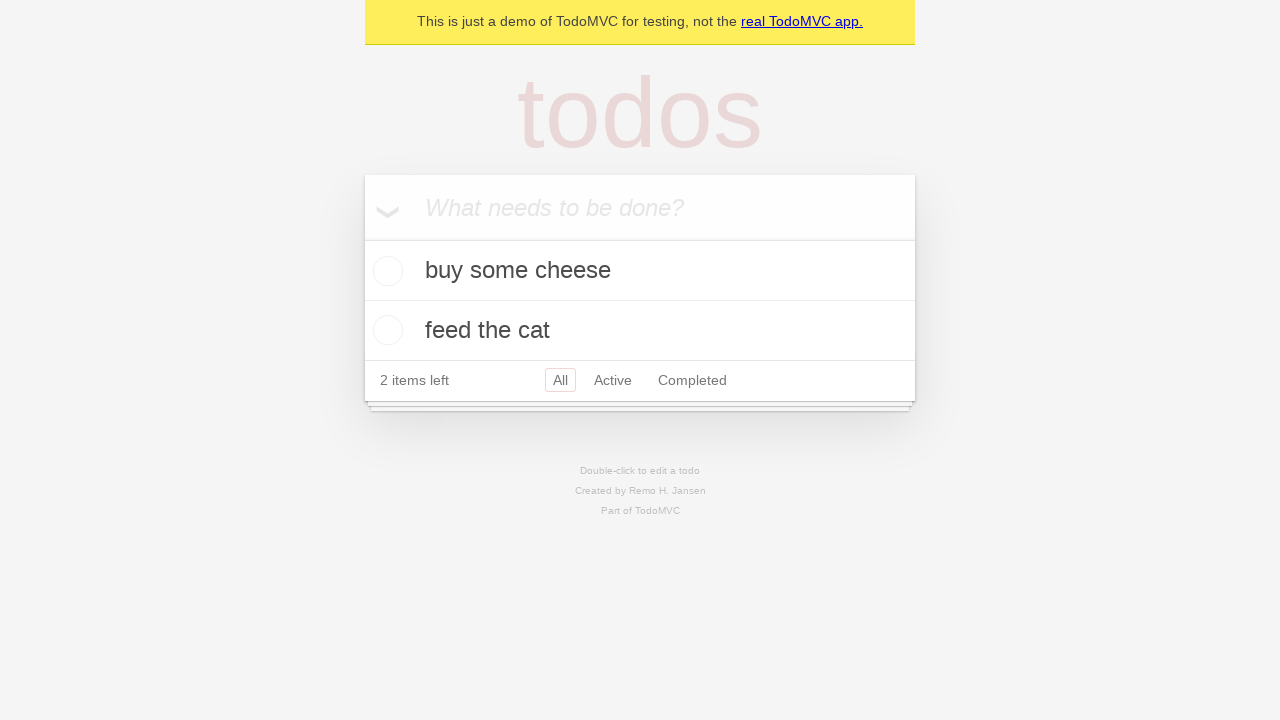

Filled todo input with 'book a doctors appointment' on internal:attr=[placeholder="What needs to be done?"i]
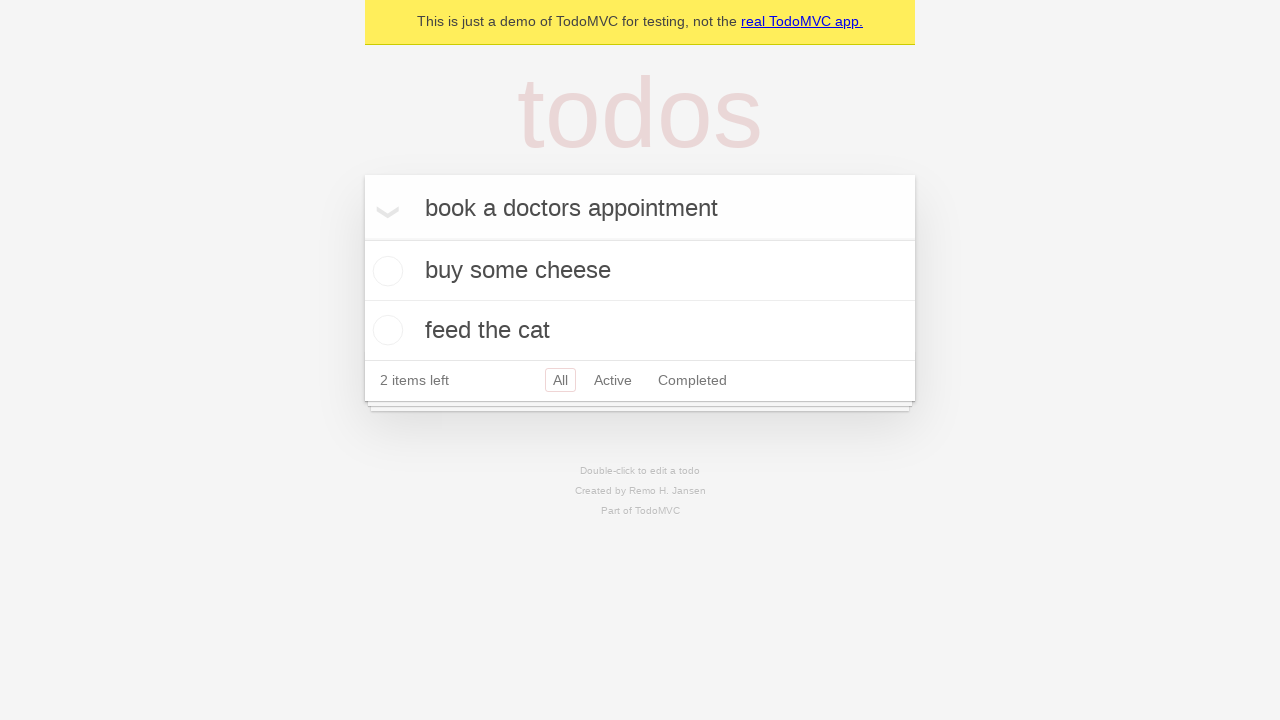

Pressed Enter to create todo 'book a doctors appointment' on internal:attr=[placeholder="What needs to be done?"i]
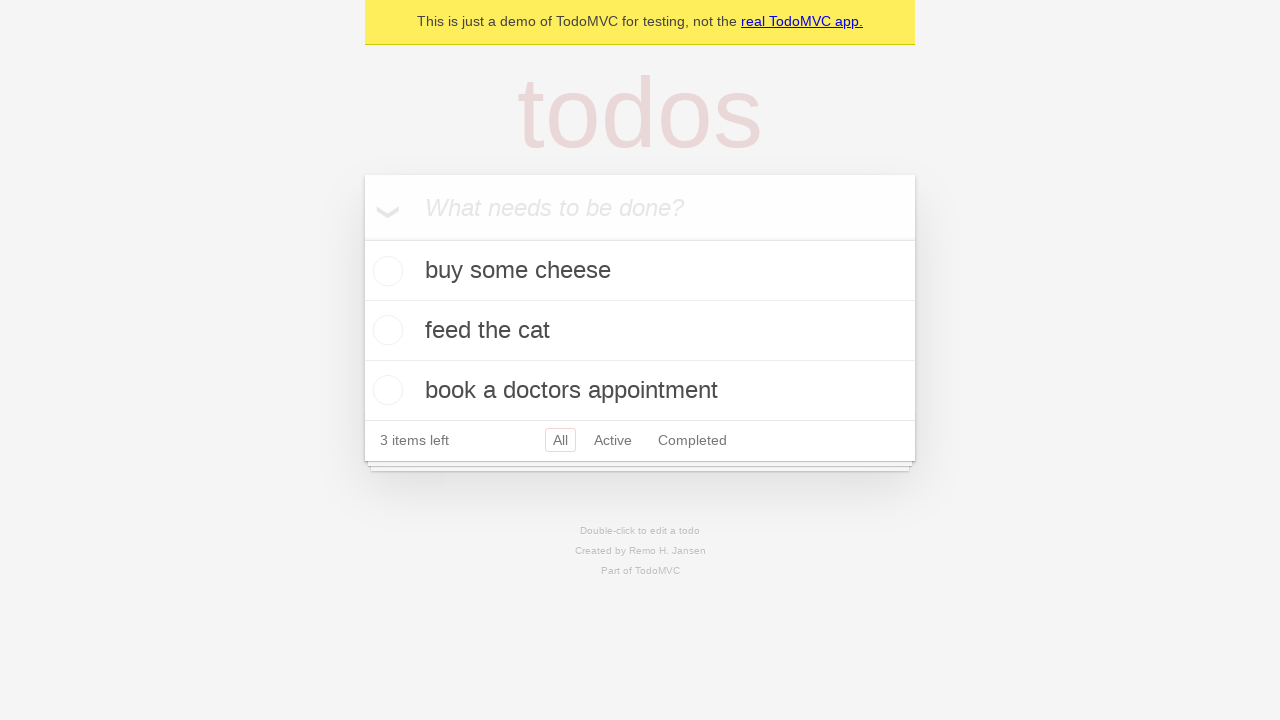

Double-clicked the second todo item to enter edit mode at (640, 331) on internal:testid=[data-testid="todo-item"s] >> nth=1
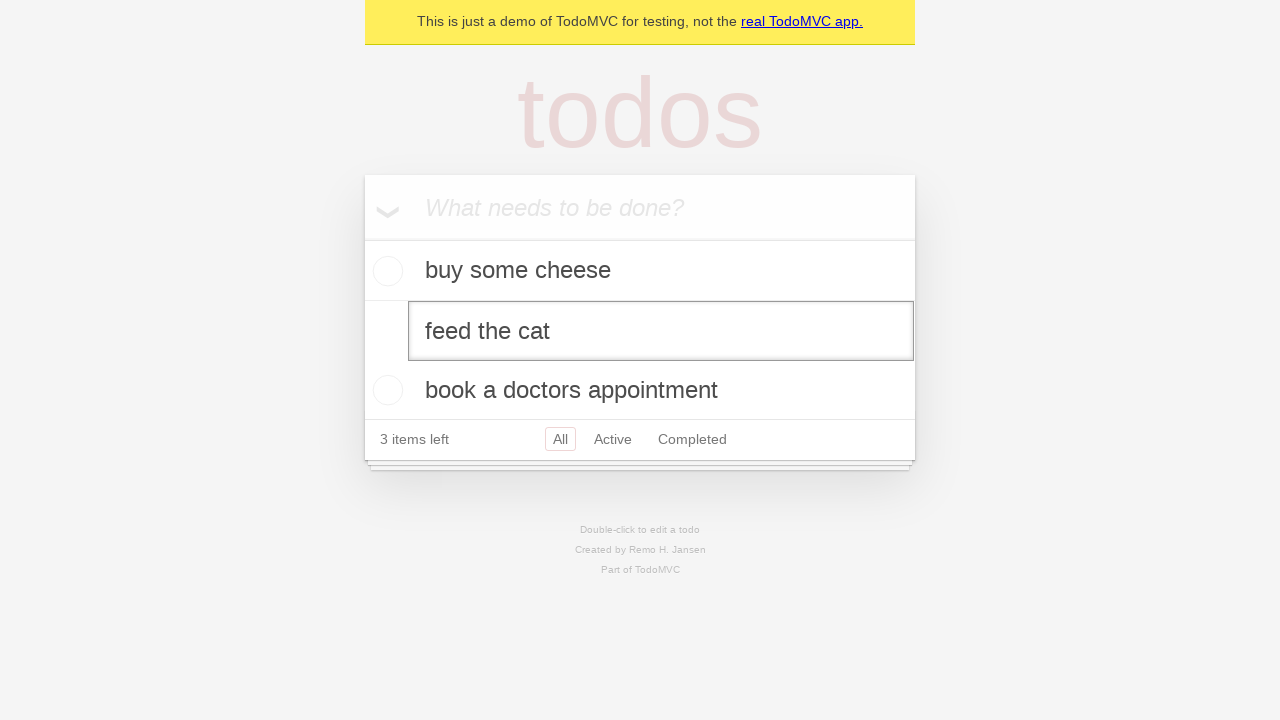

Cleared text in edit field to empty string on internal:testid=[data-testid="todo-item"s] >> nth=1 >> internal:role=textbox[nam
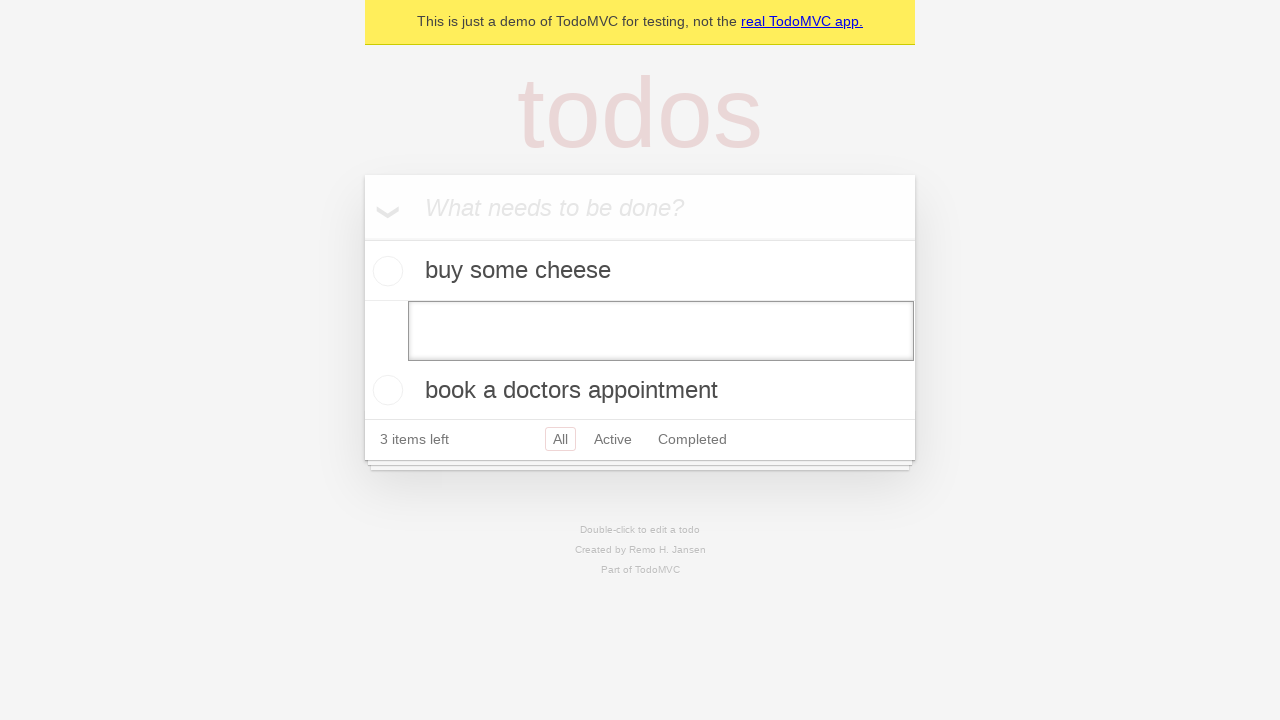

Pressed Enter to confirm deletion of empty todo item on internal:testid=[data-testid="todo-item"s] >> nth=1 >> internal:role=textbox[nam
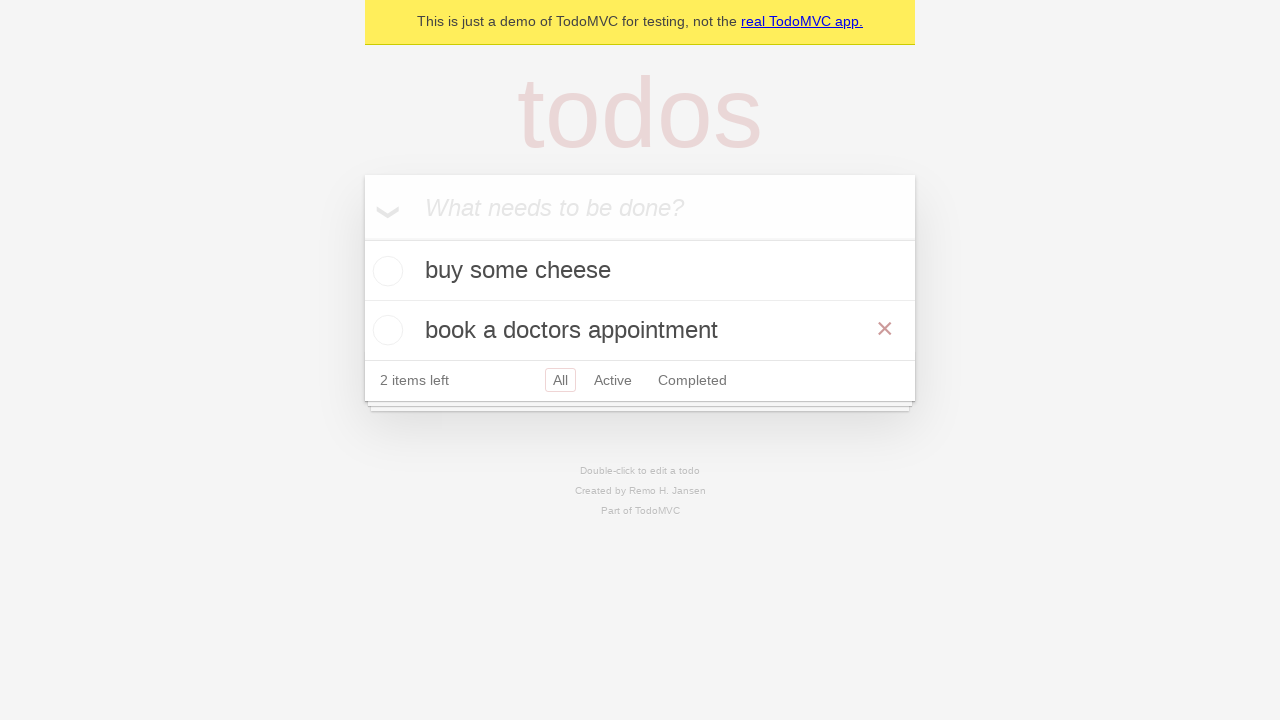

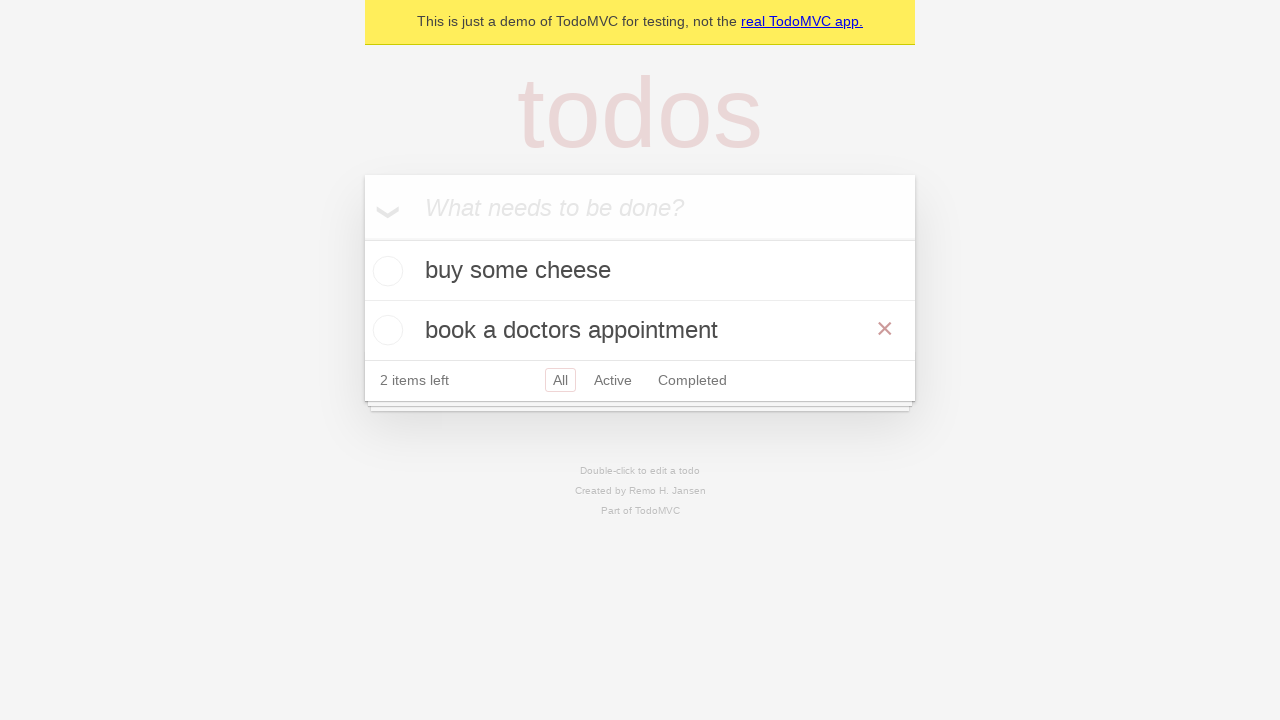